Tests prompt dialog handling by clicking the prompt button, entering text into the prompt, and accepting it

Starting URL: https://demoqa.com/alerts

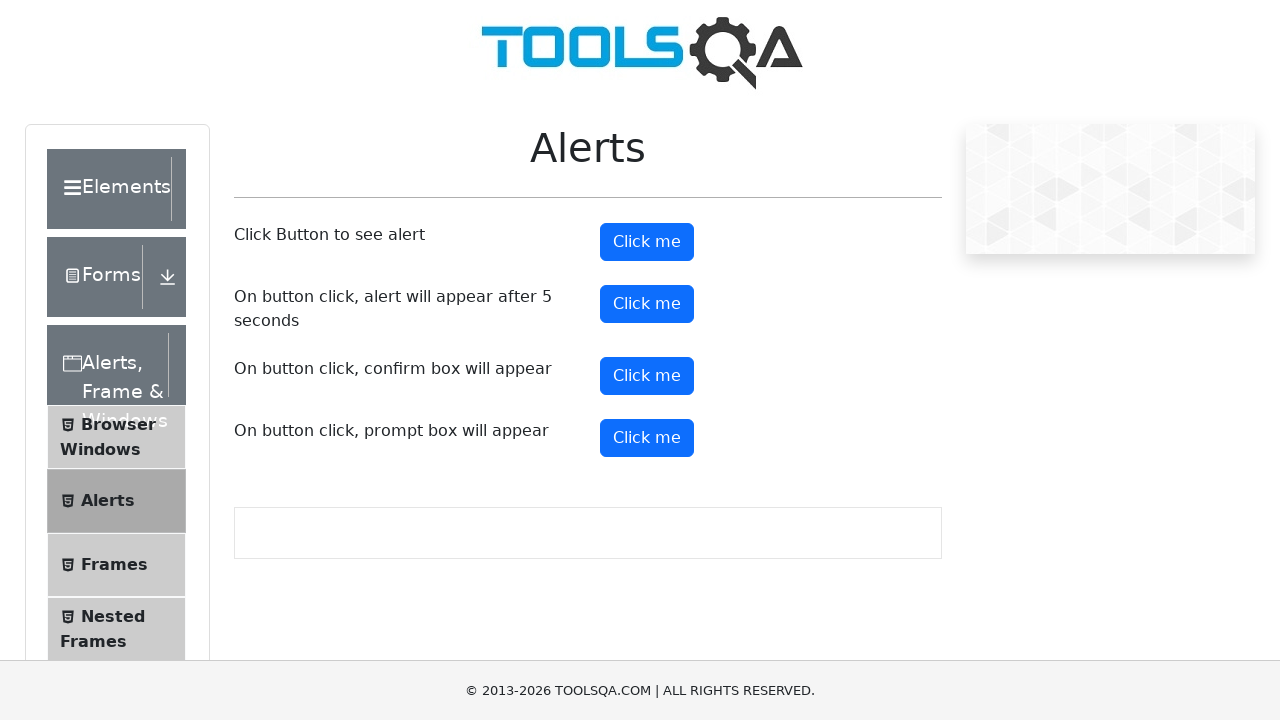

Set up dialog handler to accept prompt with text 'Marcus Chen'
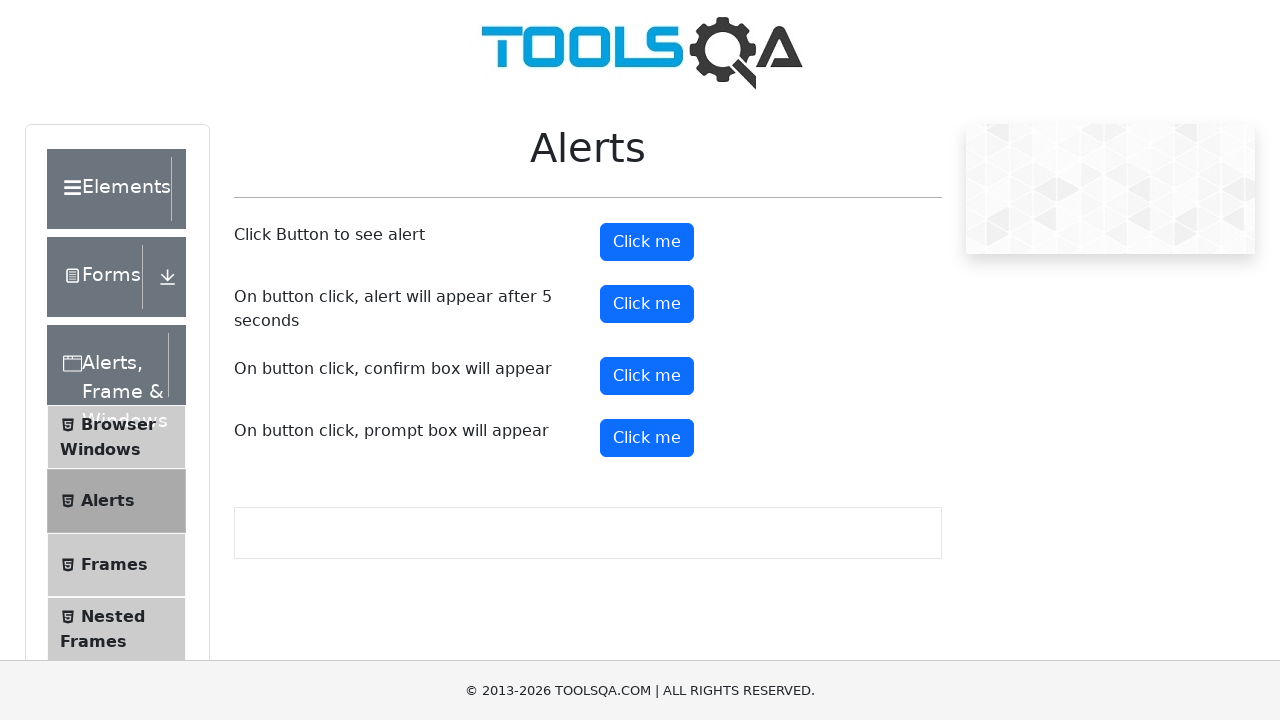

Clicked prompt button to trigger prompt dialog at (647, 438) on #promtButton
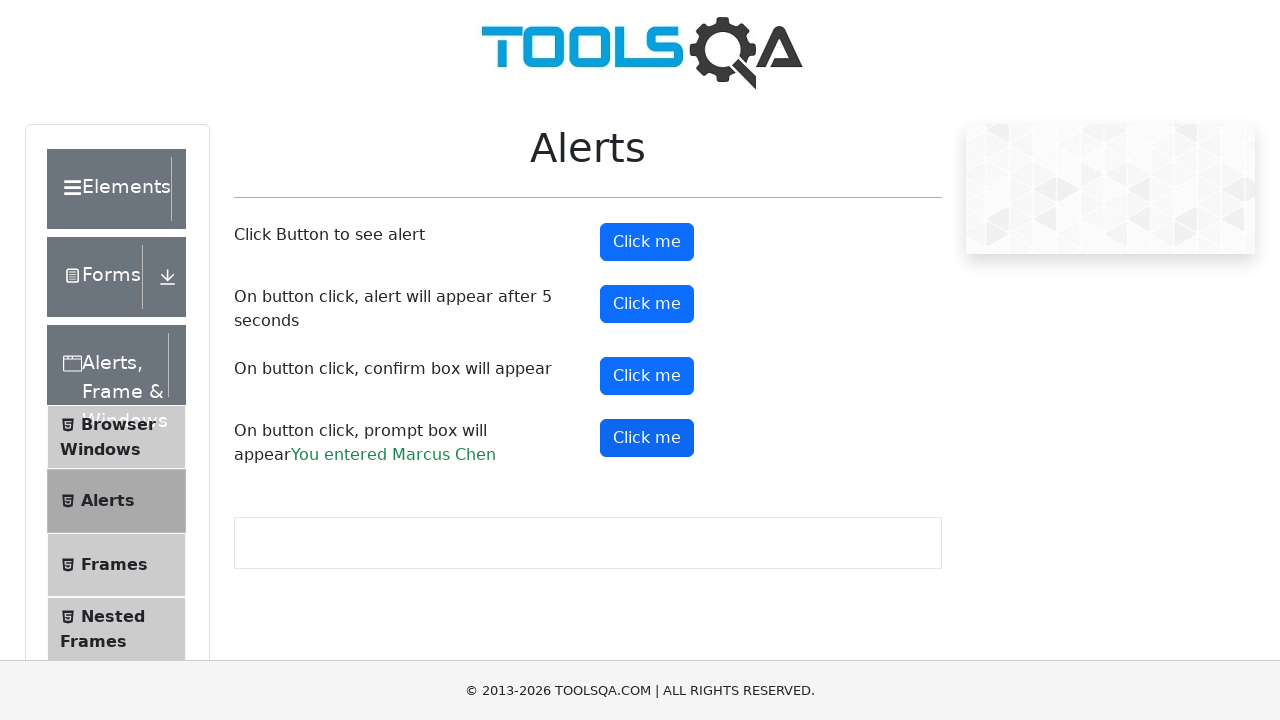

Prompt result displayed after accepting dialog
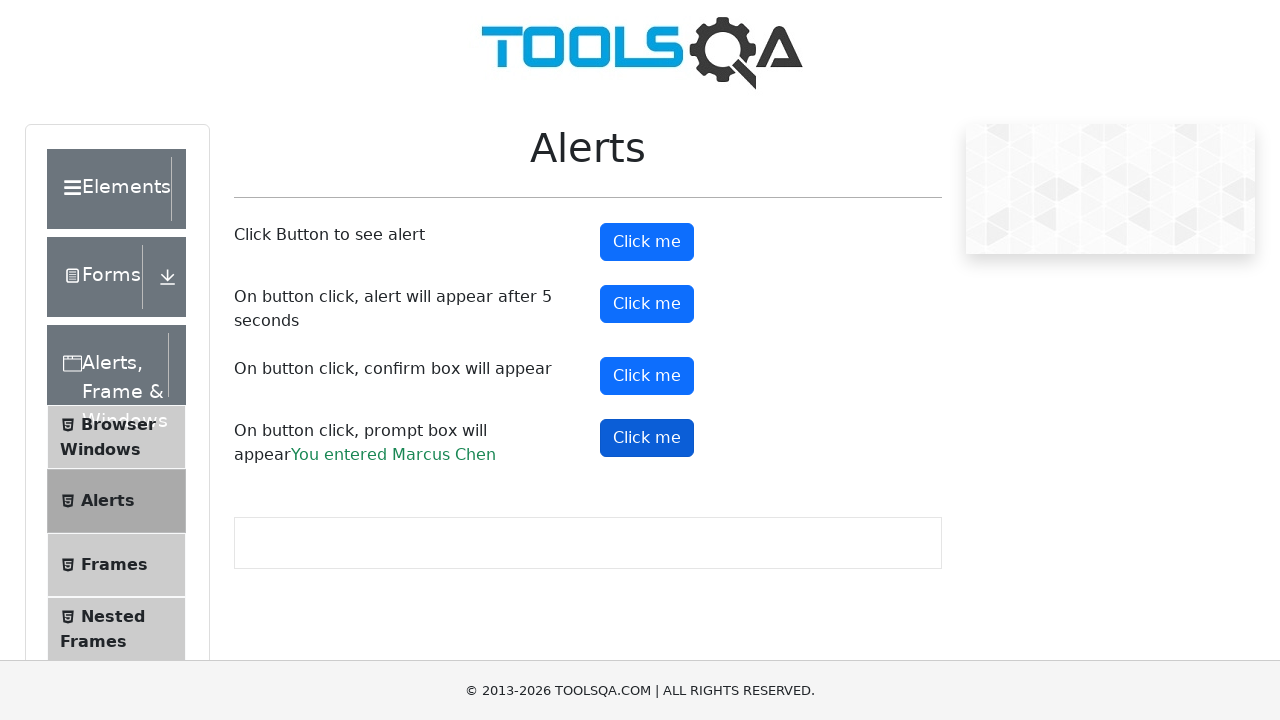

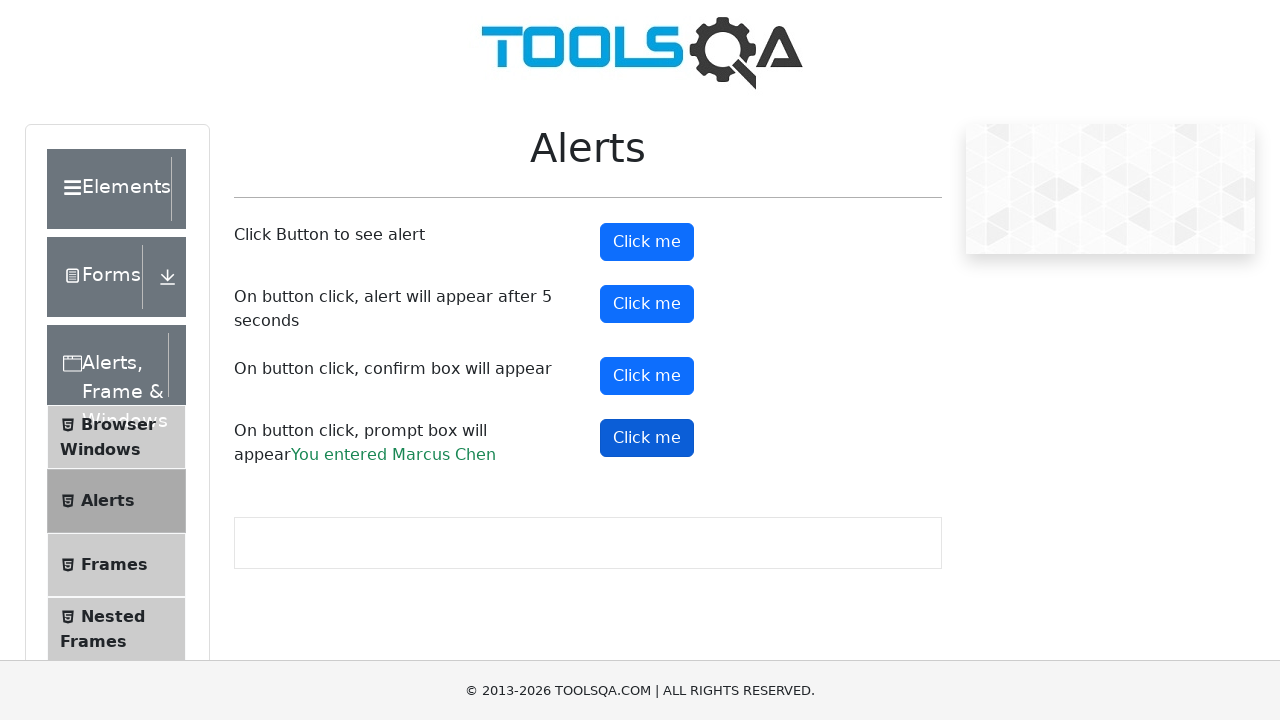